Tests AJAX functionality by clicking a "Change Content" button and waiting for dynamic text elements ("HELLO!" and "I'm late!") to appear on the page.

Starting URL: https://v1.training-support.net/selenium/ajax

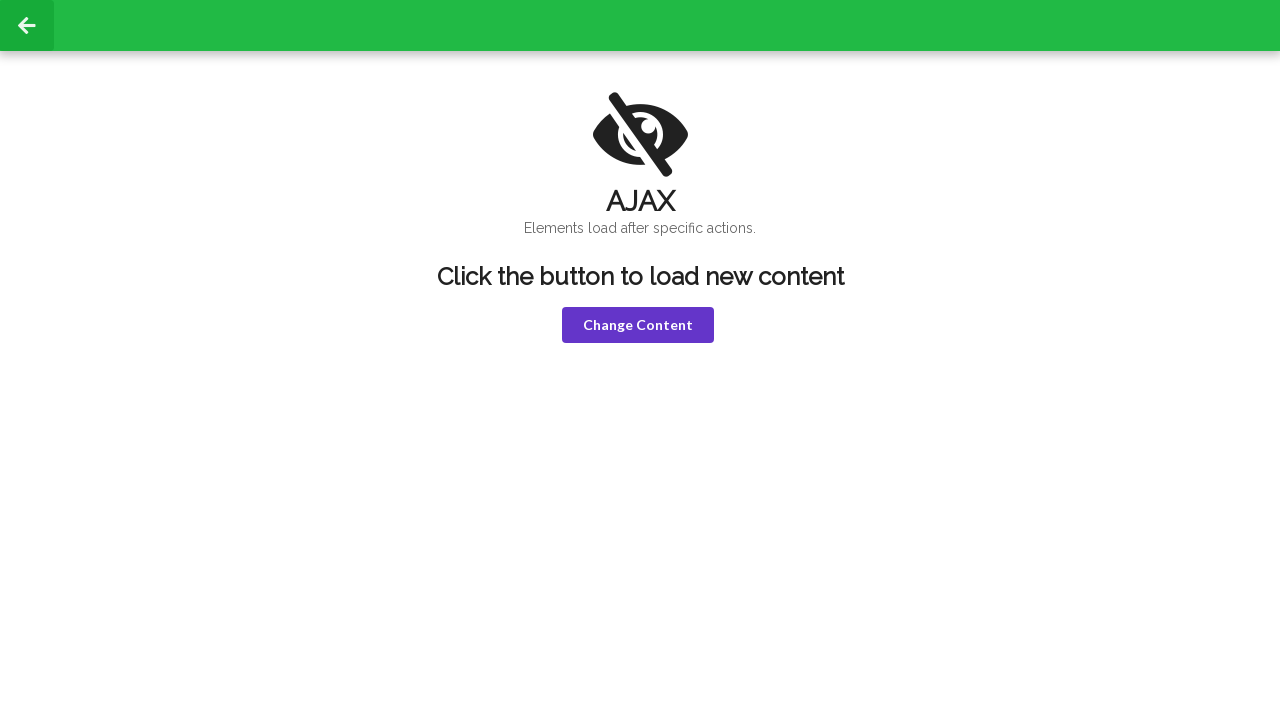

Clicked the 'Change Content' button (violet button) at (638, 325) on button.violet
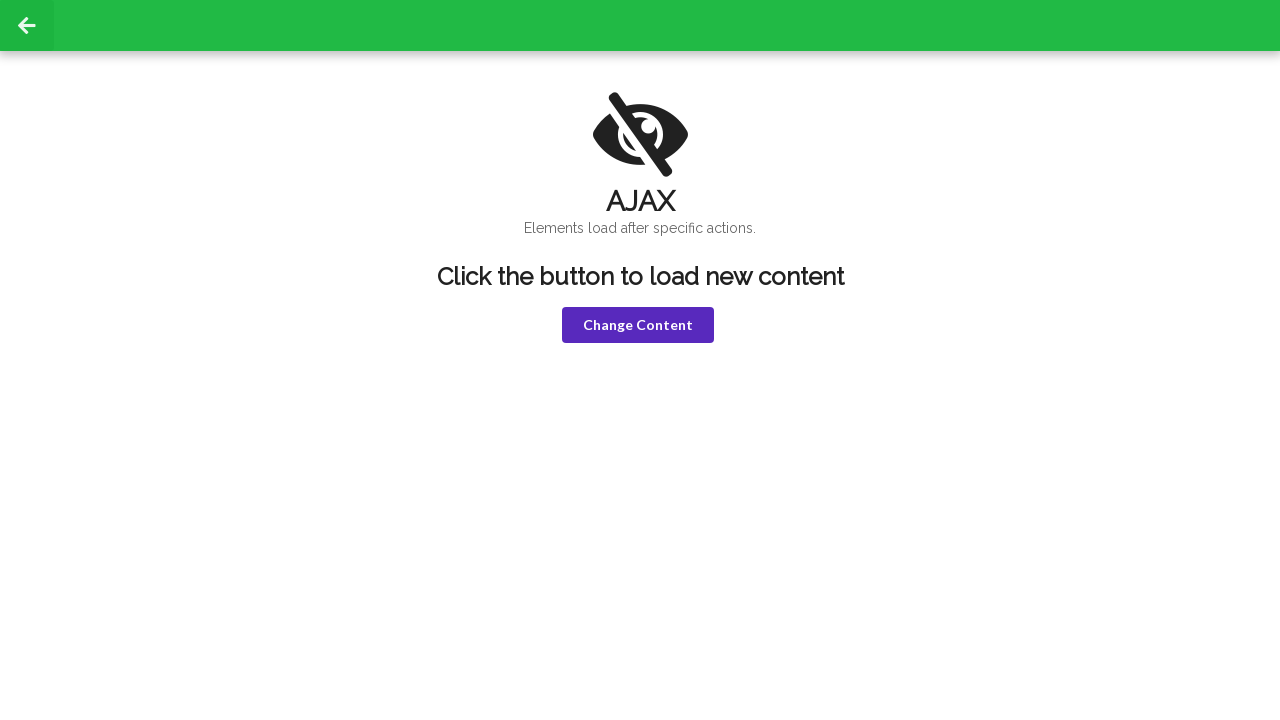

Waited for 'HELLO!' text to appear in h1 element
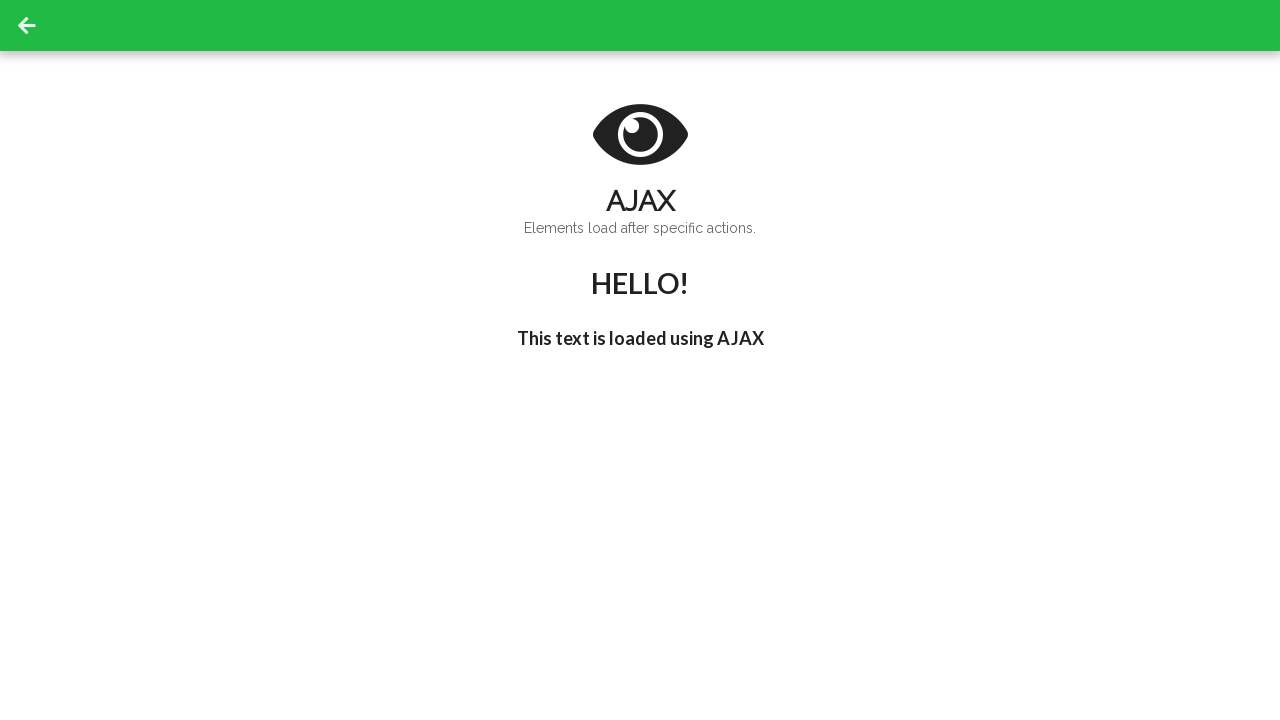

Waited for "I'm late!" text to appear in h3 element
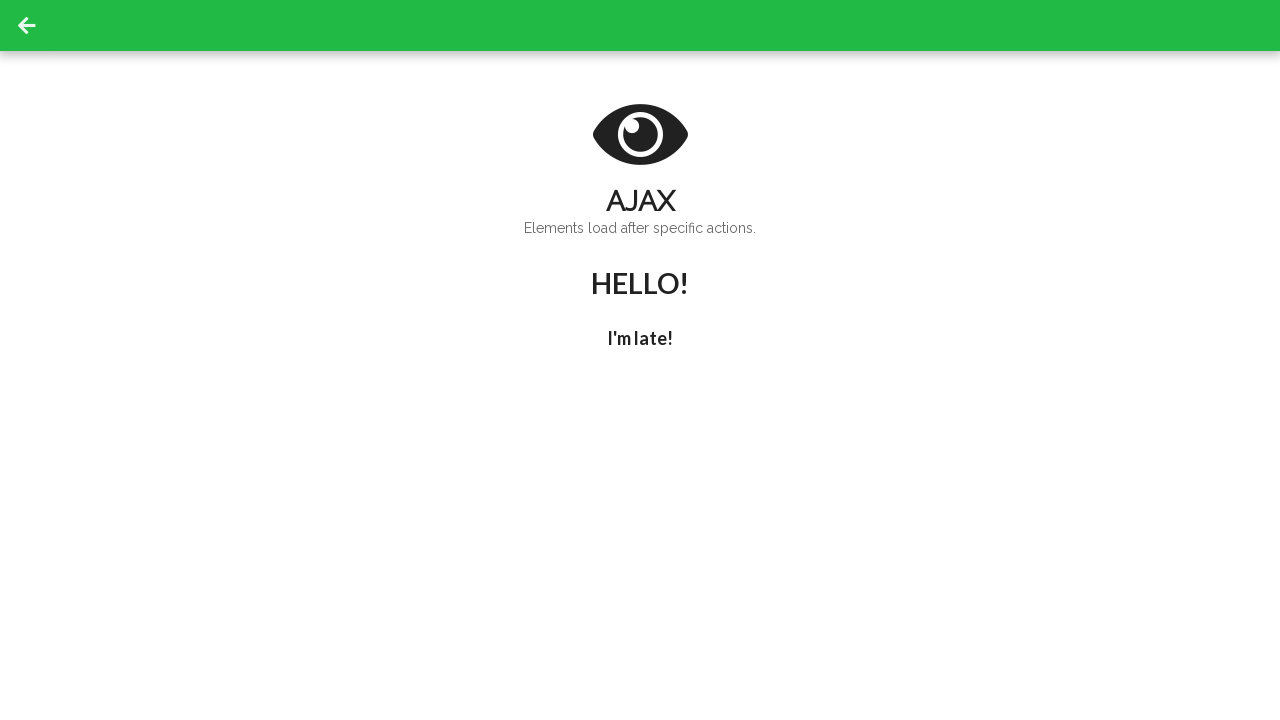

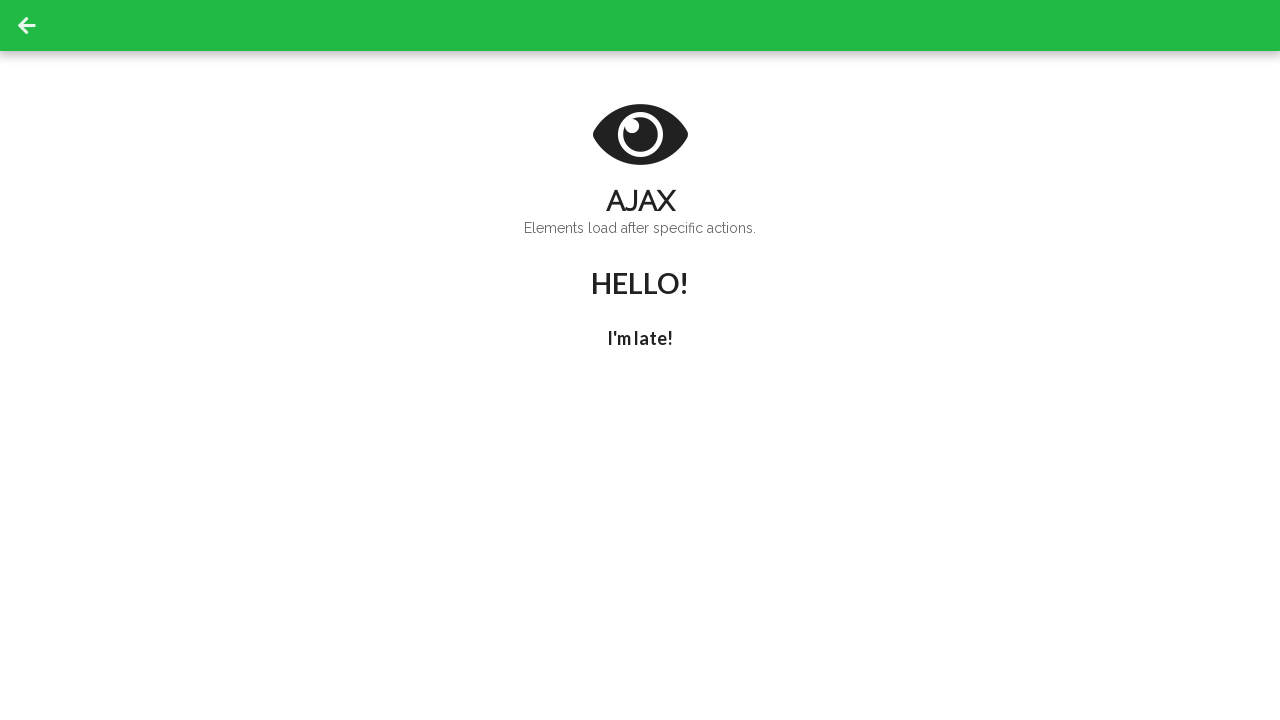